Tests that clicking Clear completed removes completed items from the list

Starting URL: https://demo.playwright.dev/todomvc

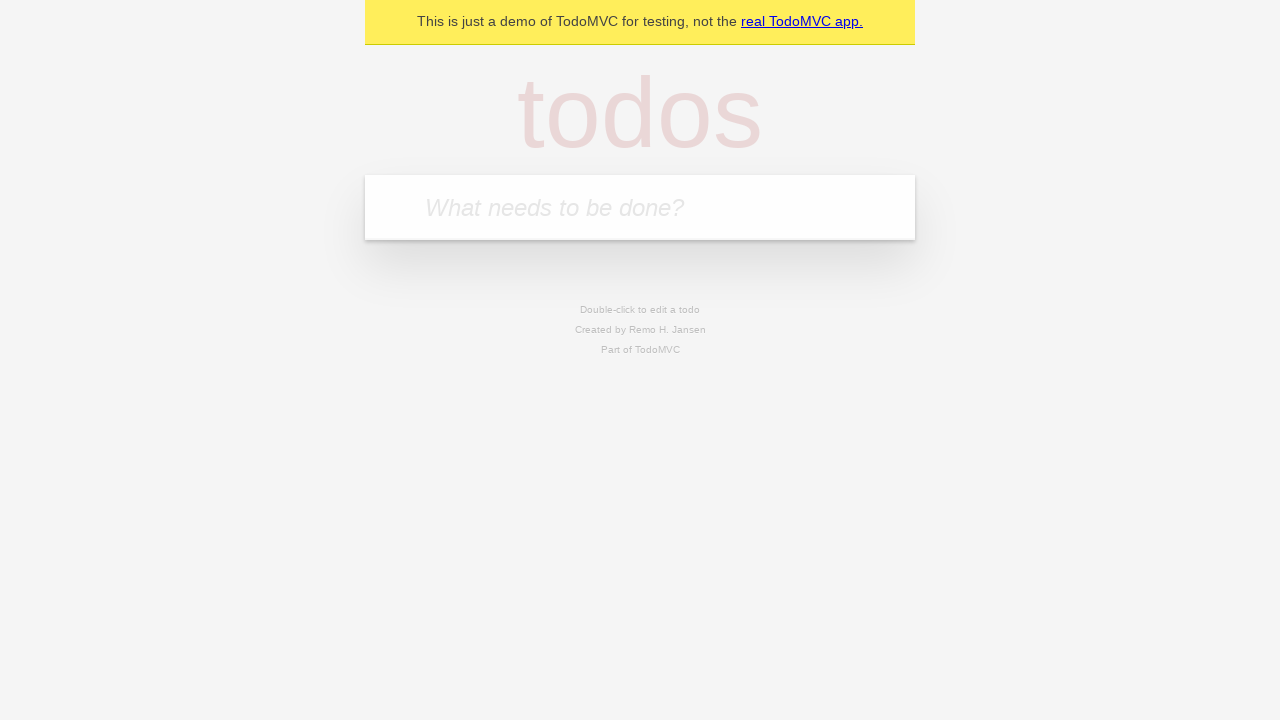

Filled todo input with 'buy some cheese' on internal:attr=[placeholder="What needs to be done?"i]
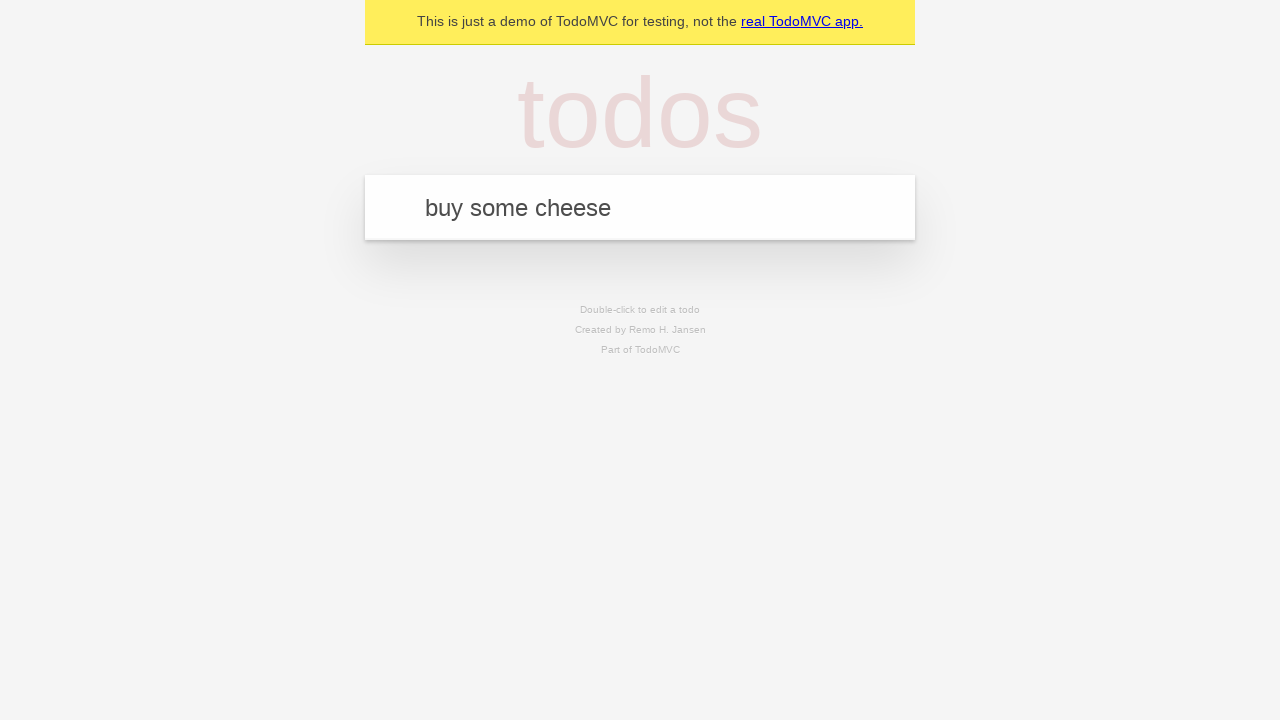

Pressed Enter to add first todo item on internal:attr=[placeholder="What needs to be done?"i]
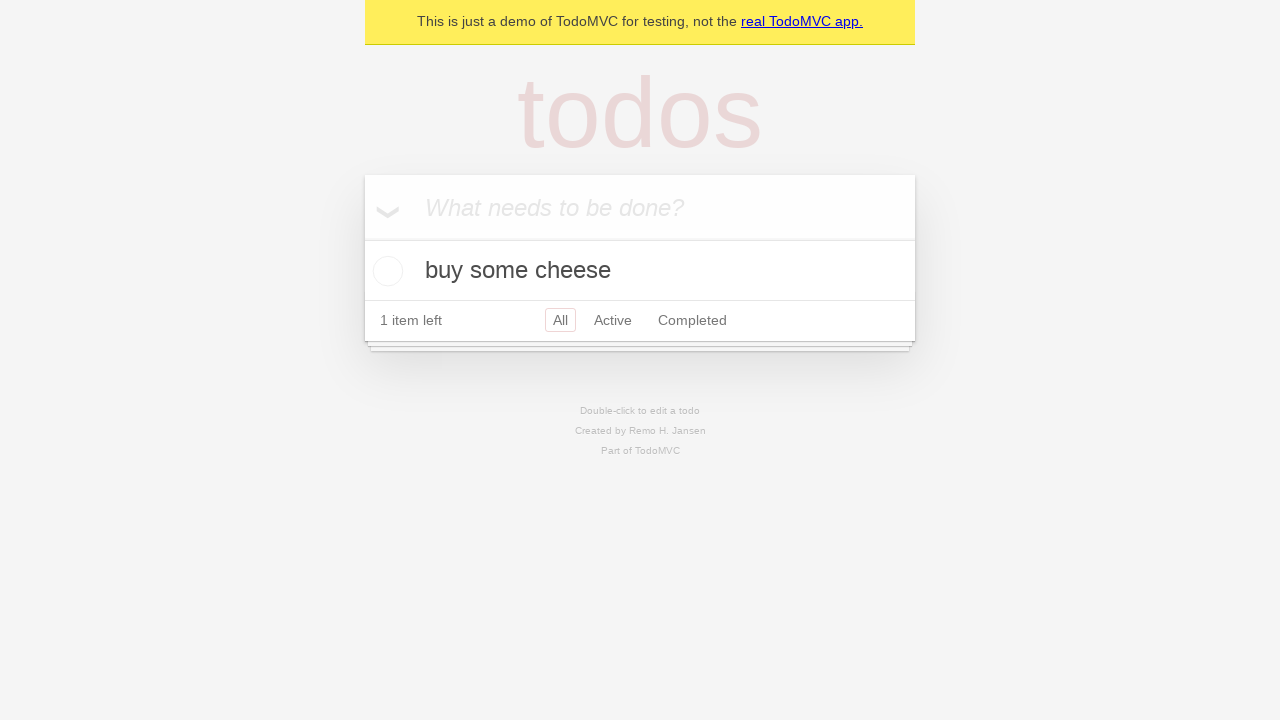

Filled todo input with 'feed the cat' on internal:attr=[placeholder="What needs to be done?"i]
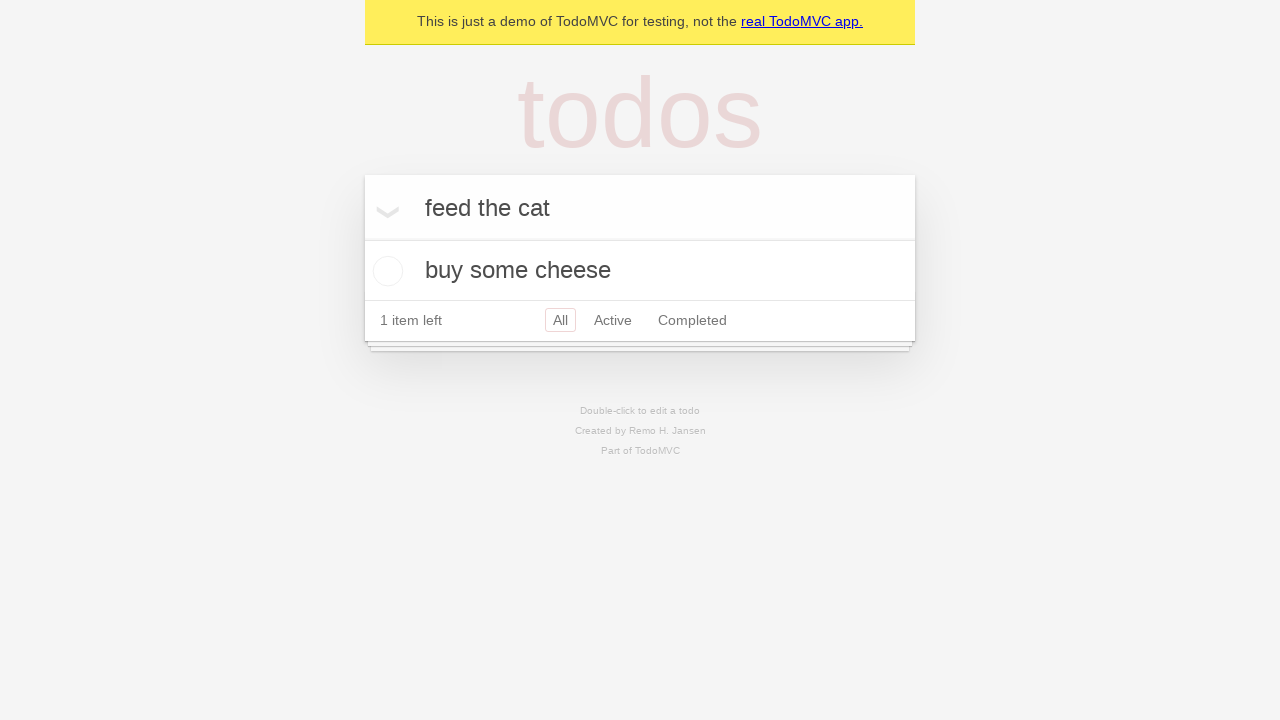

Pressed Enter to add second todo item on internal:attr=[placeholder="What needs to be done?"i]
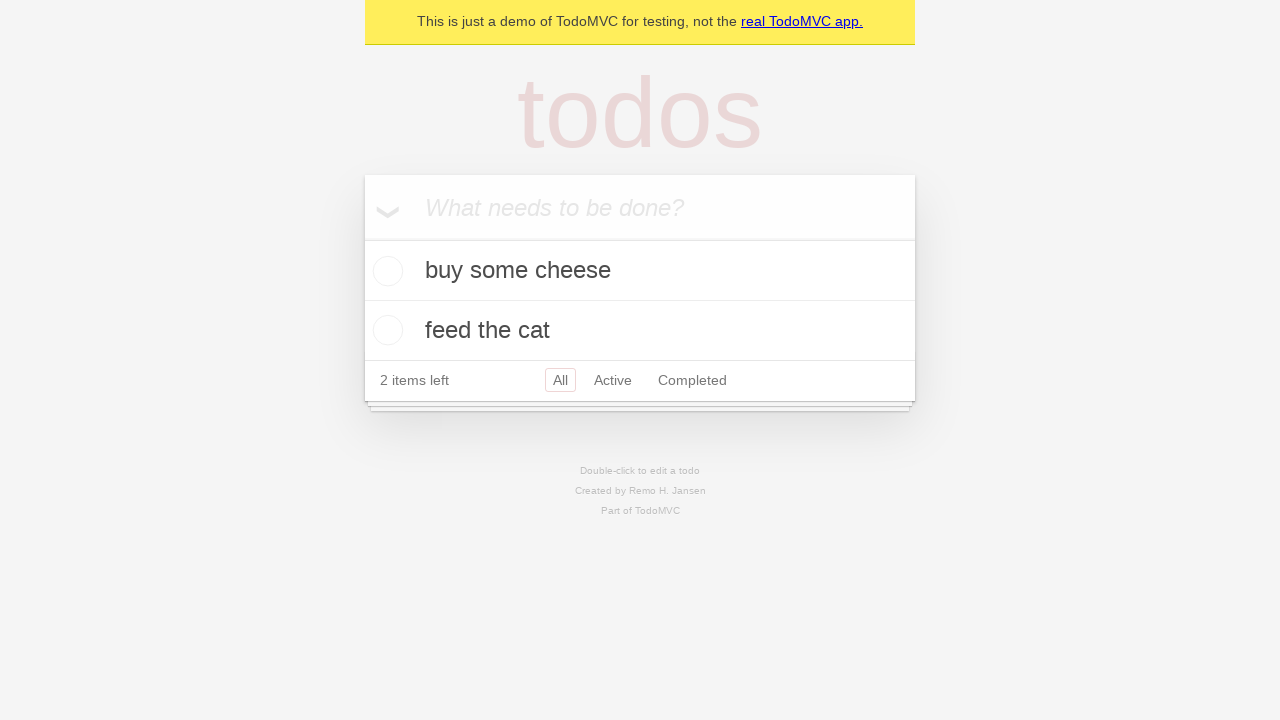

Filled todo input with 'book a doctors appointment' on internal:attr=[placeholder="What needs to be done?"i]
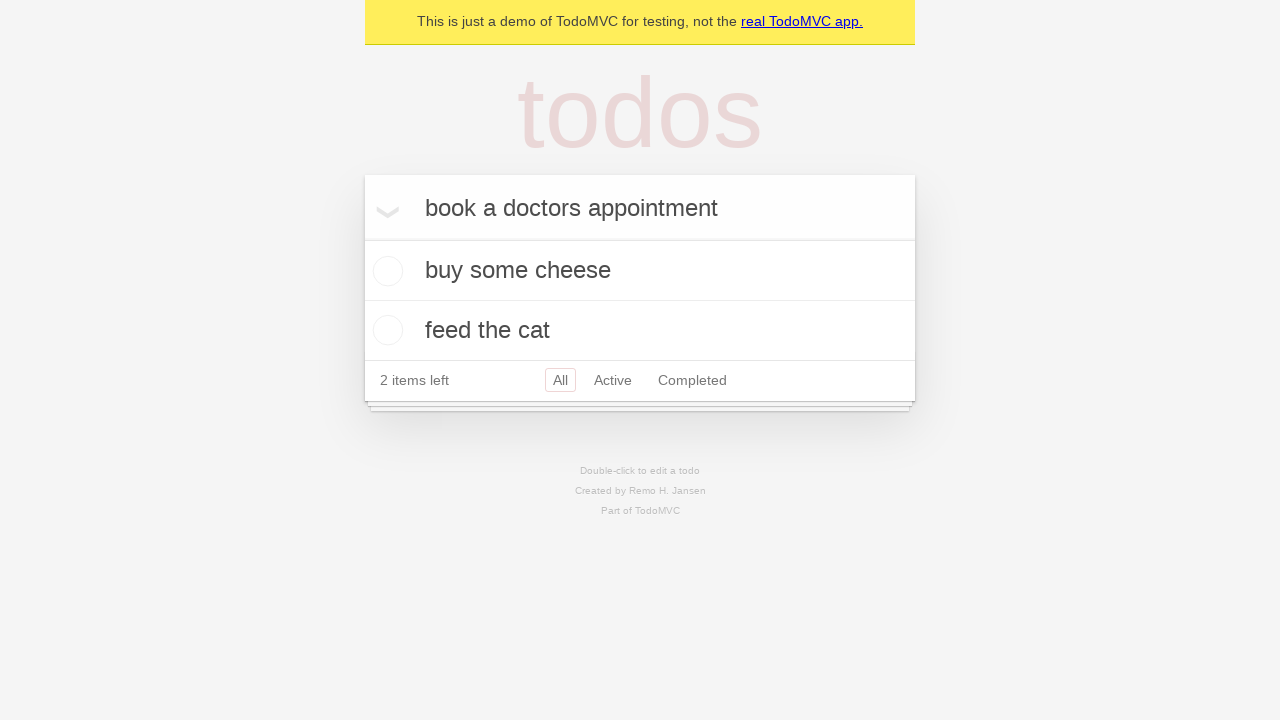

Pressed Enter to add third todo item on internal:attr=[placeholder="What needs to be done?"i]
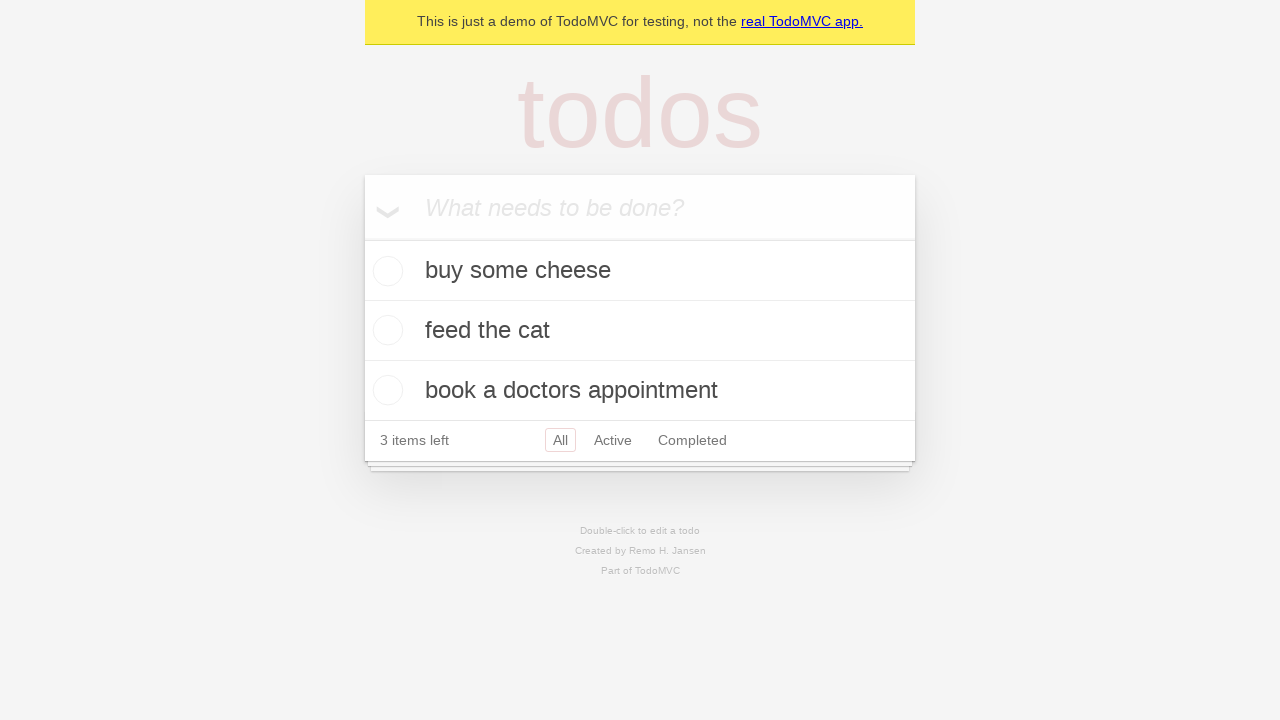

Waited for all three todo items to be created
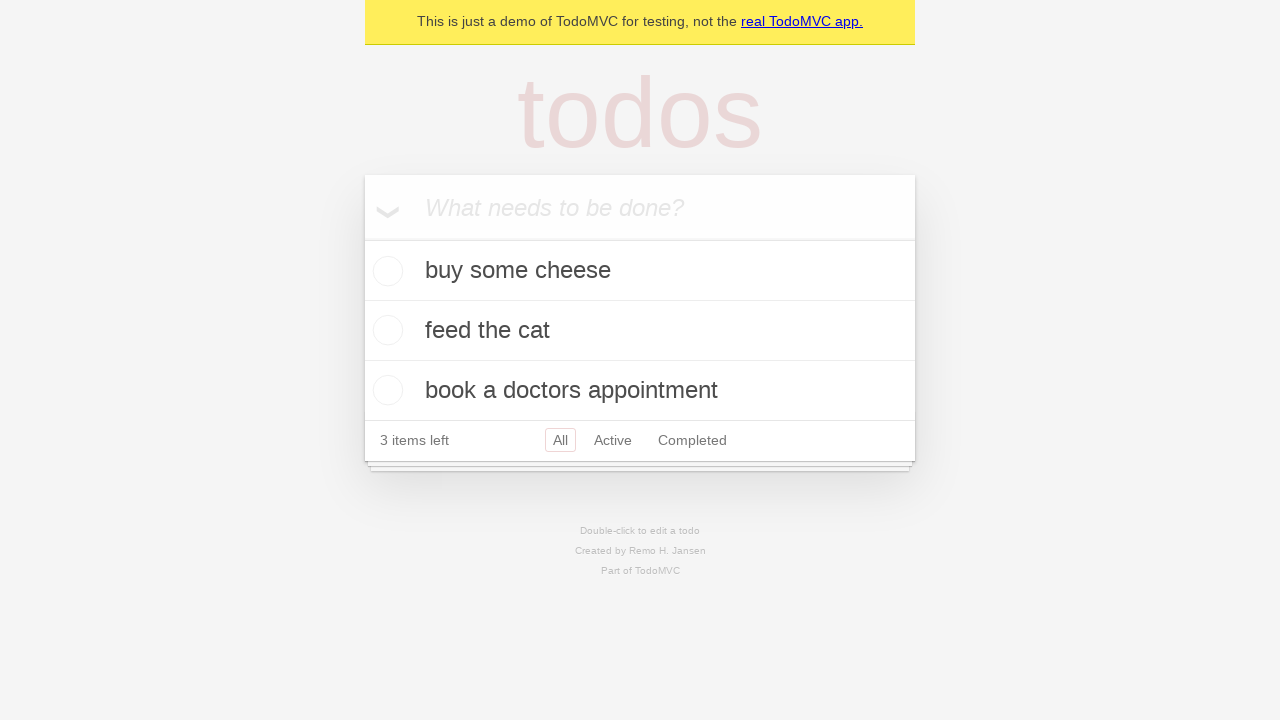

Checked the second todo item checkbox at (385, 330) on [data-testid='todo-item'] >> nth=1 >> internal:role=checkbox
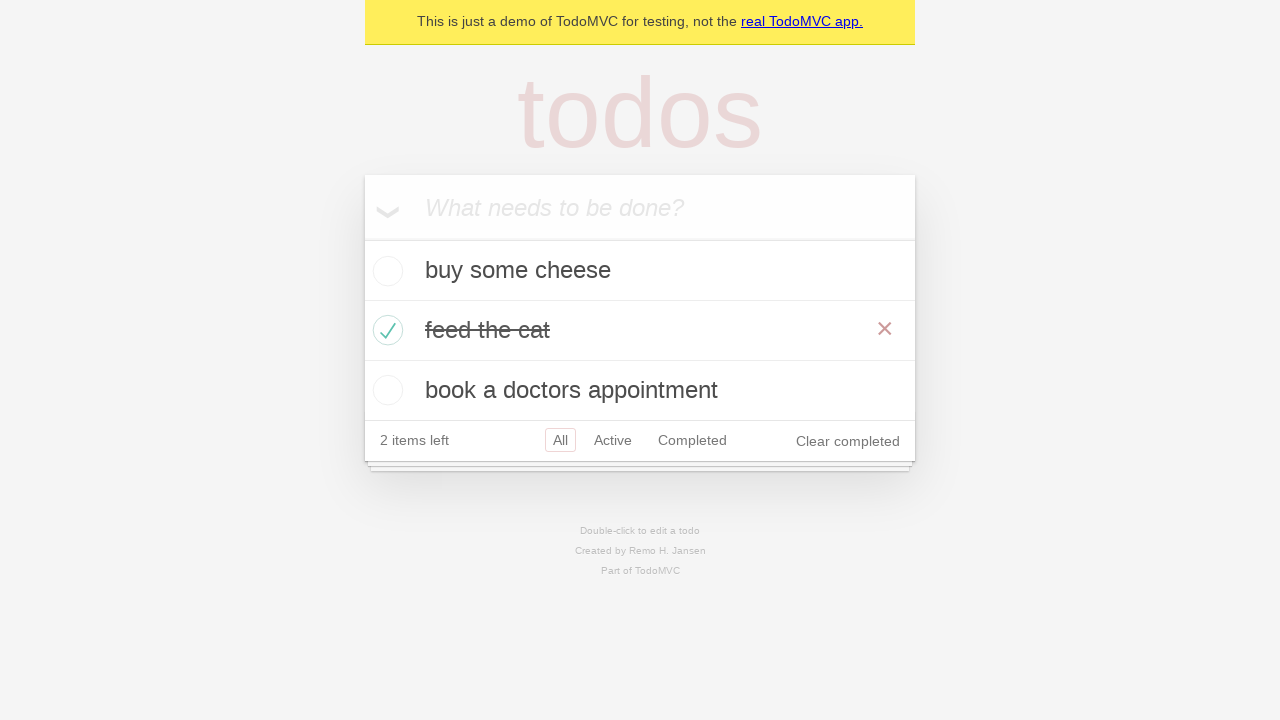

Clicked 'Clear completed' button to remove completed items at (848, 441) on internal:role=button[name="Clear completed"i]
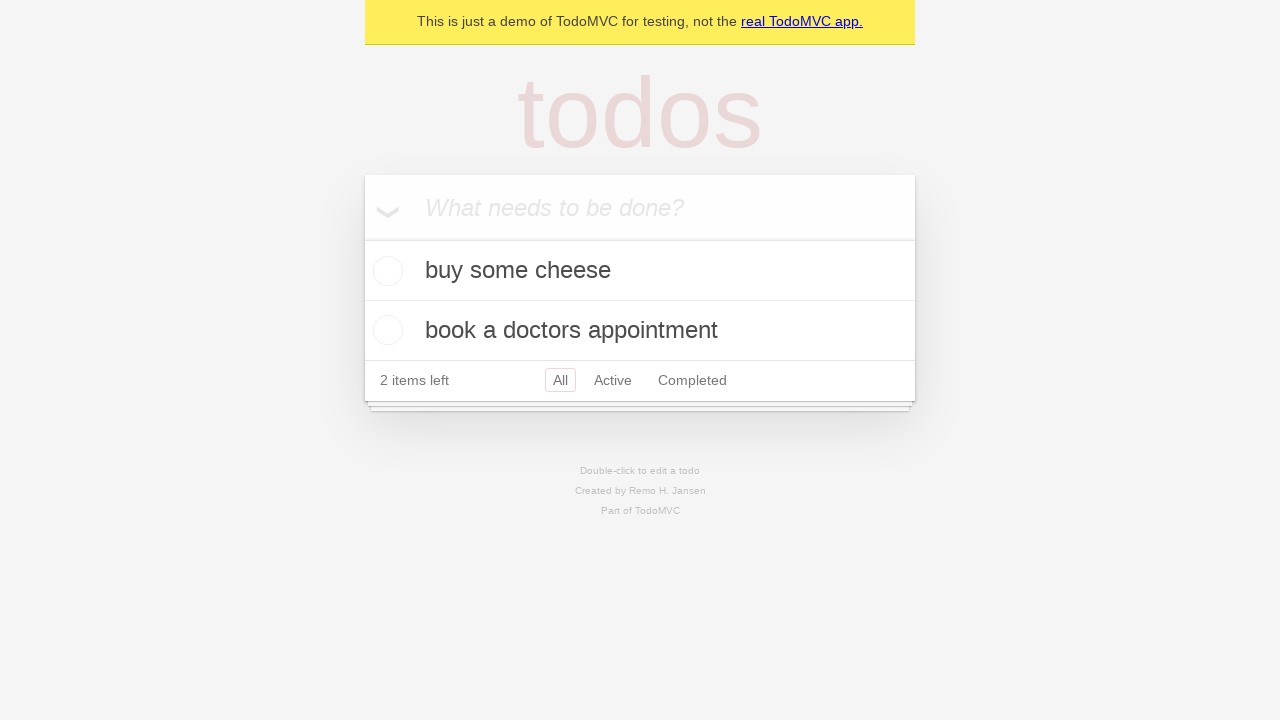

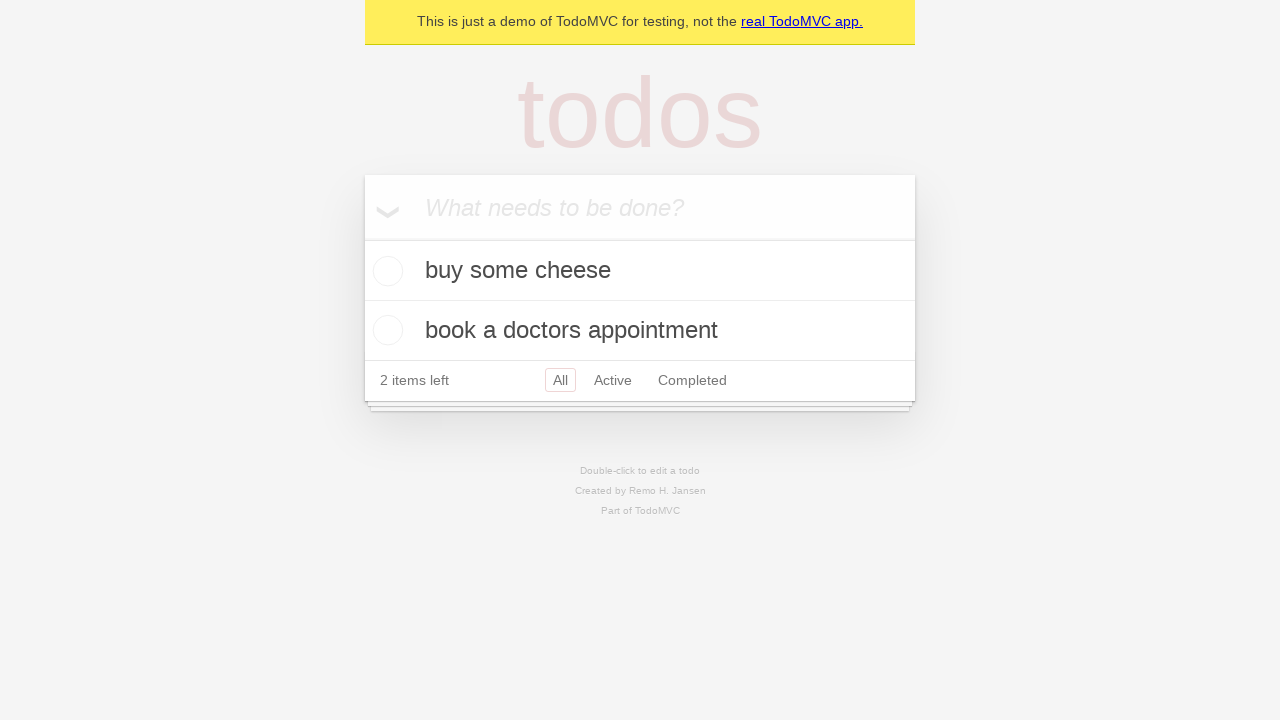